Tests hover functionality on avatar images by moving the mouse over each figure element and verifying that the correct user caption is displayed when hovering.

Starting URL: https://the-internet.herokuapp.com/hovers

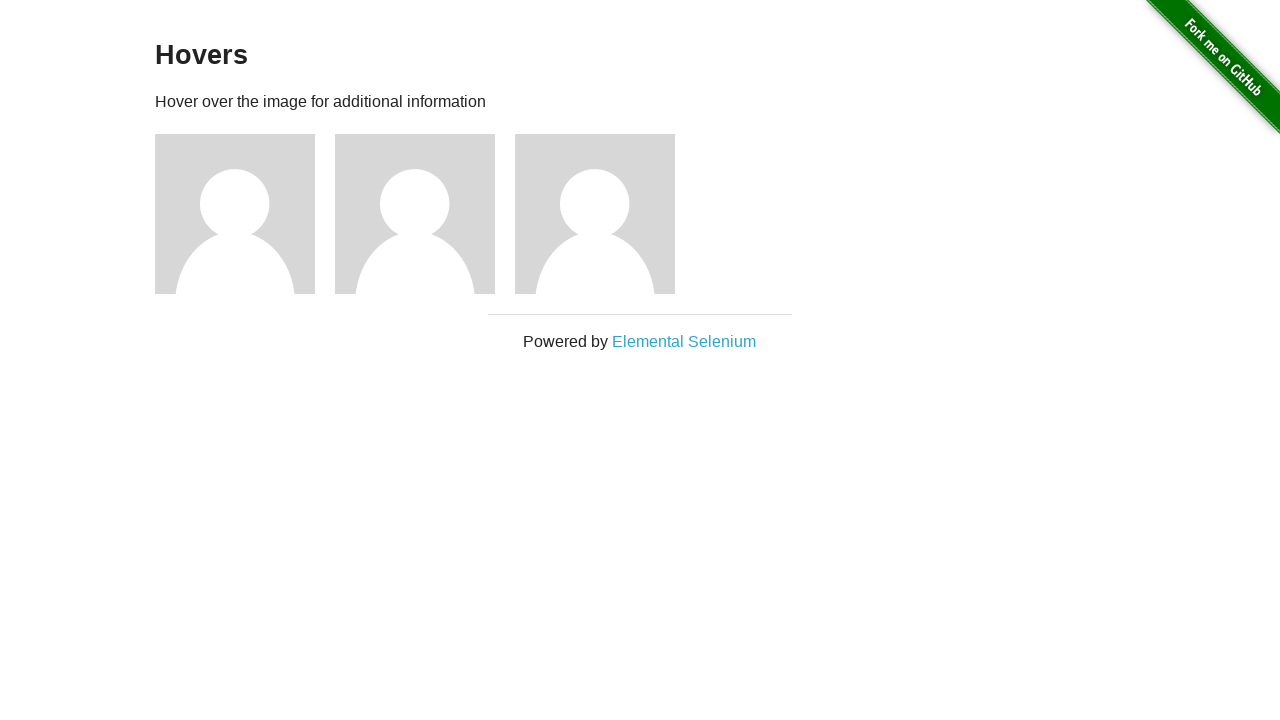

Located all figure elements containing avatars
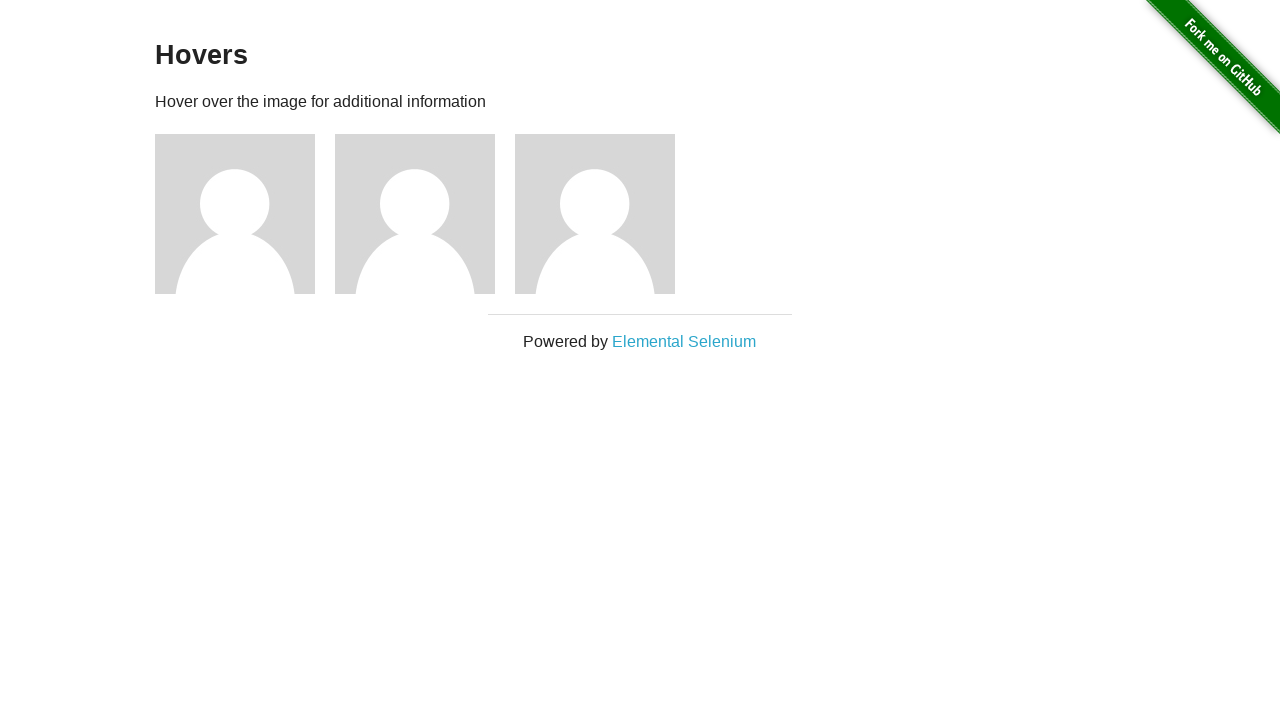

Selected avatar at index 0
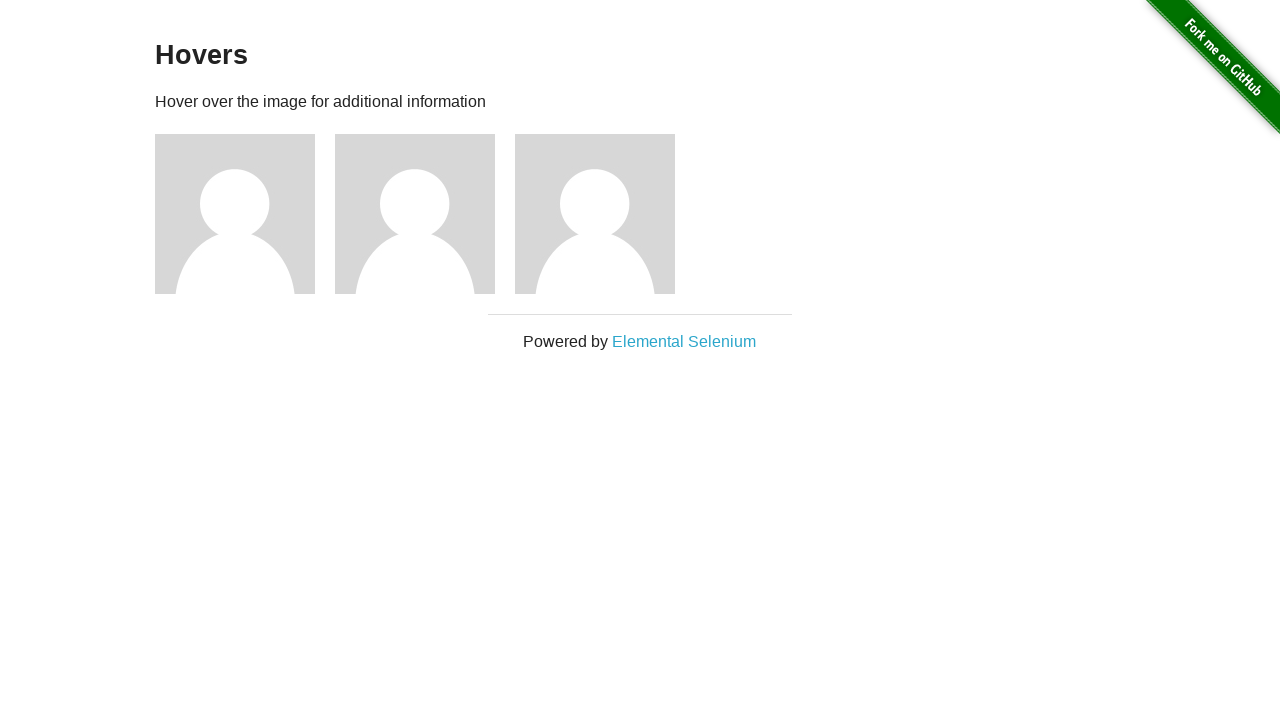

Hovered over avatar 0 to reveal caption at (245, 214) on .figure >> nth=0
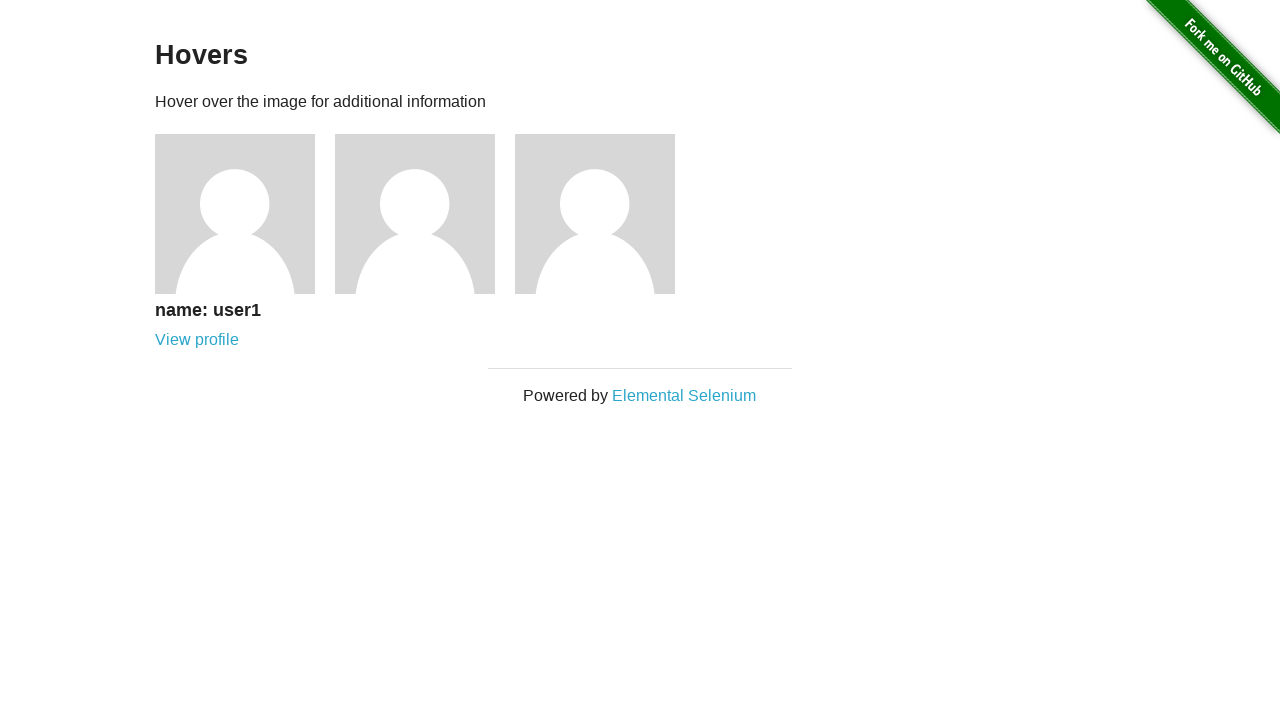

Located caption element for avatar 0
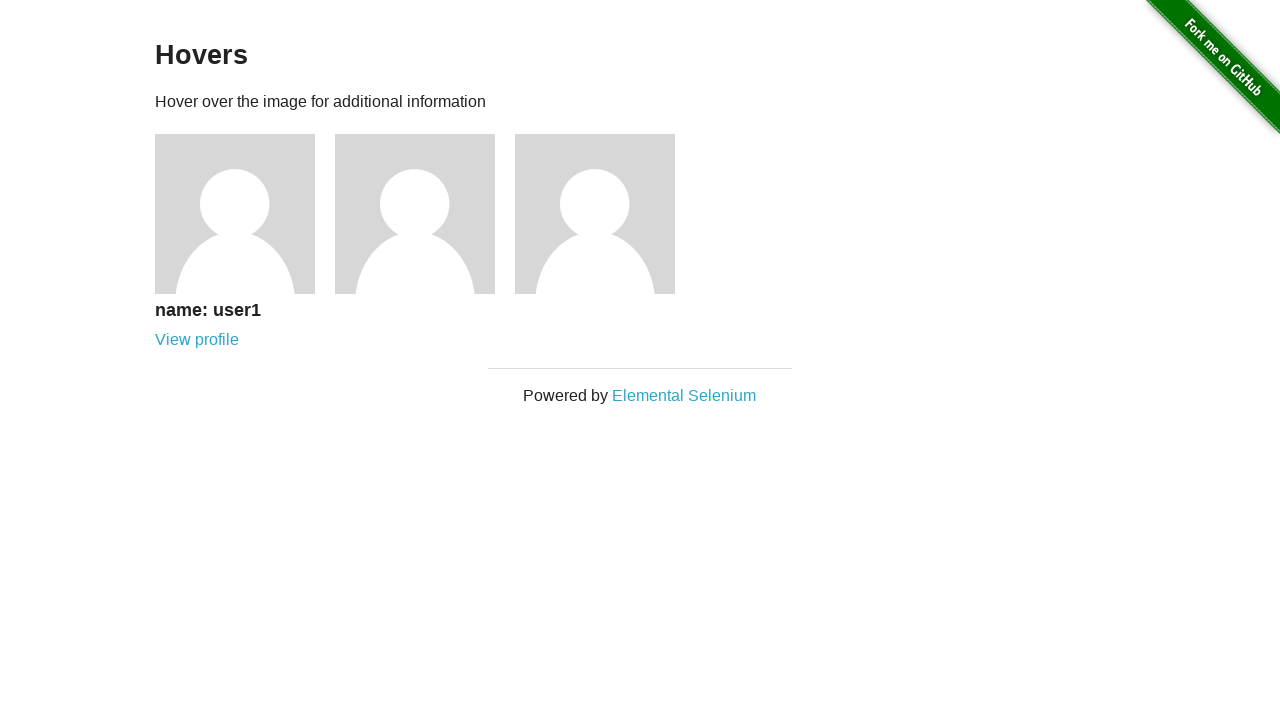

Verified caption text matches expected 'name: user1'
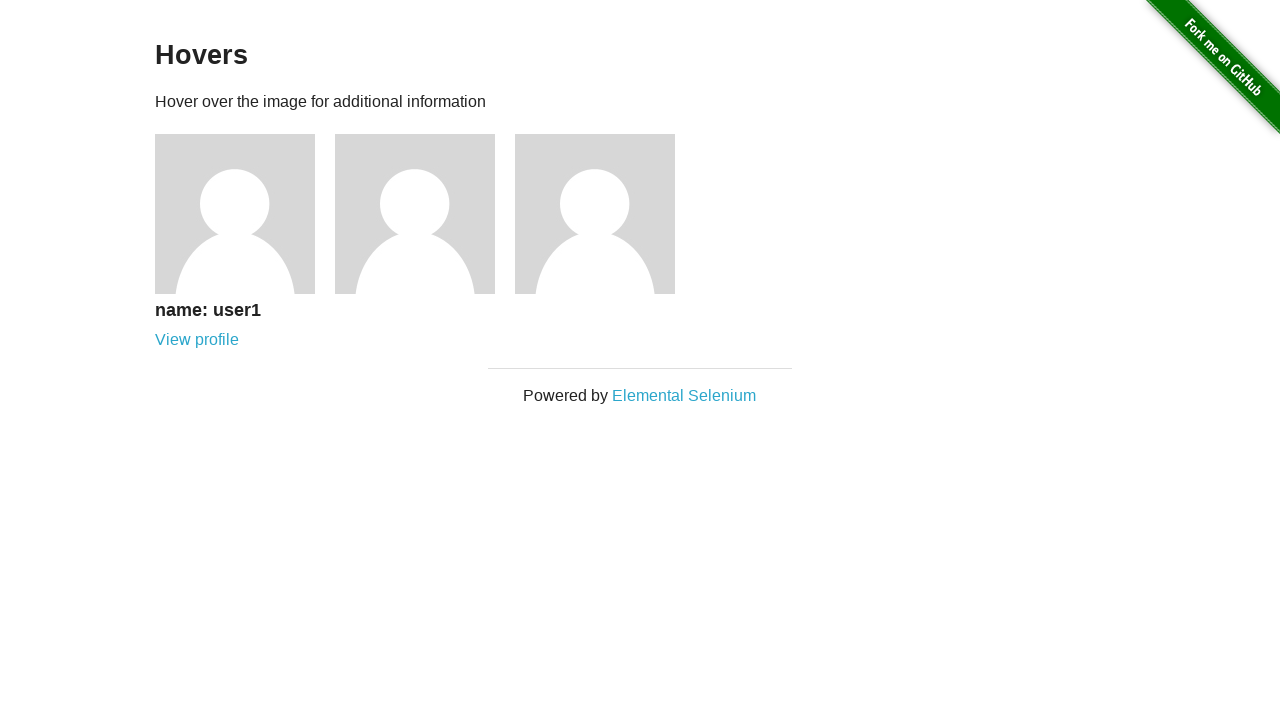

Located all figure elements containing avatars
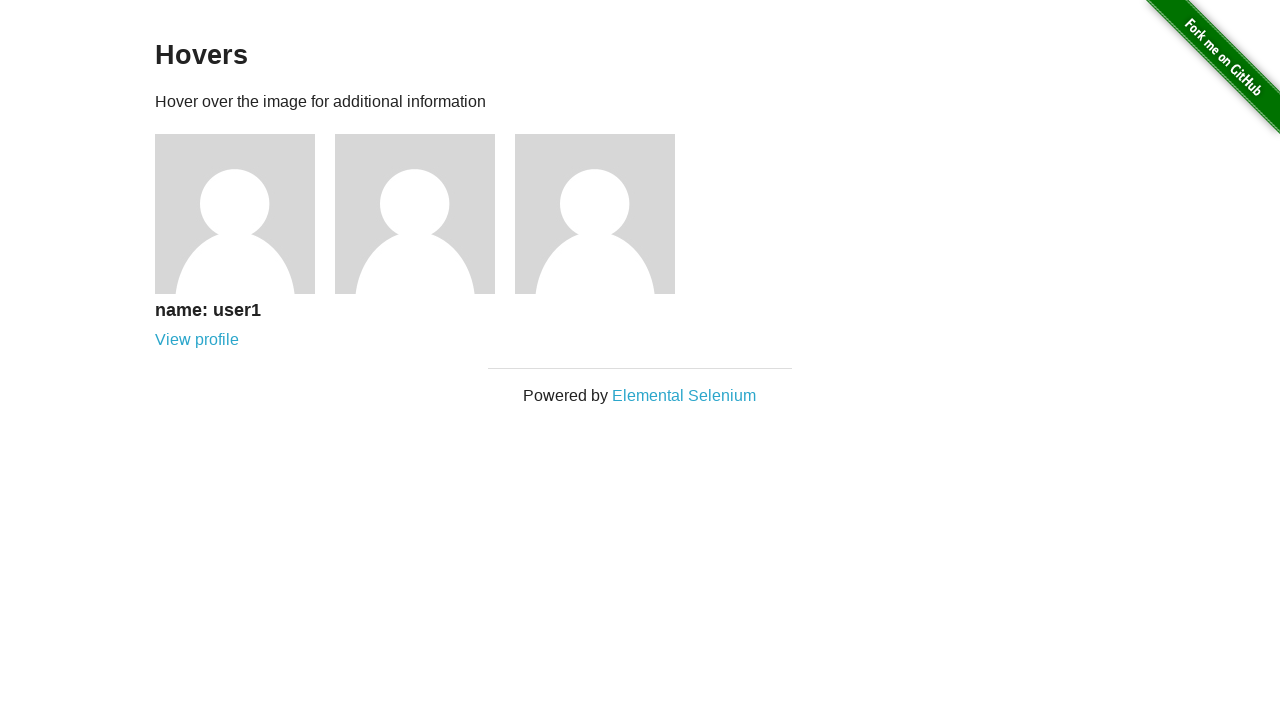

Selected avatar at index 1
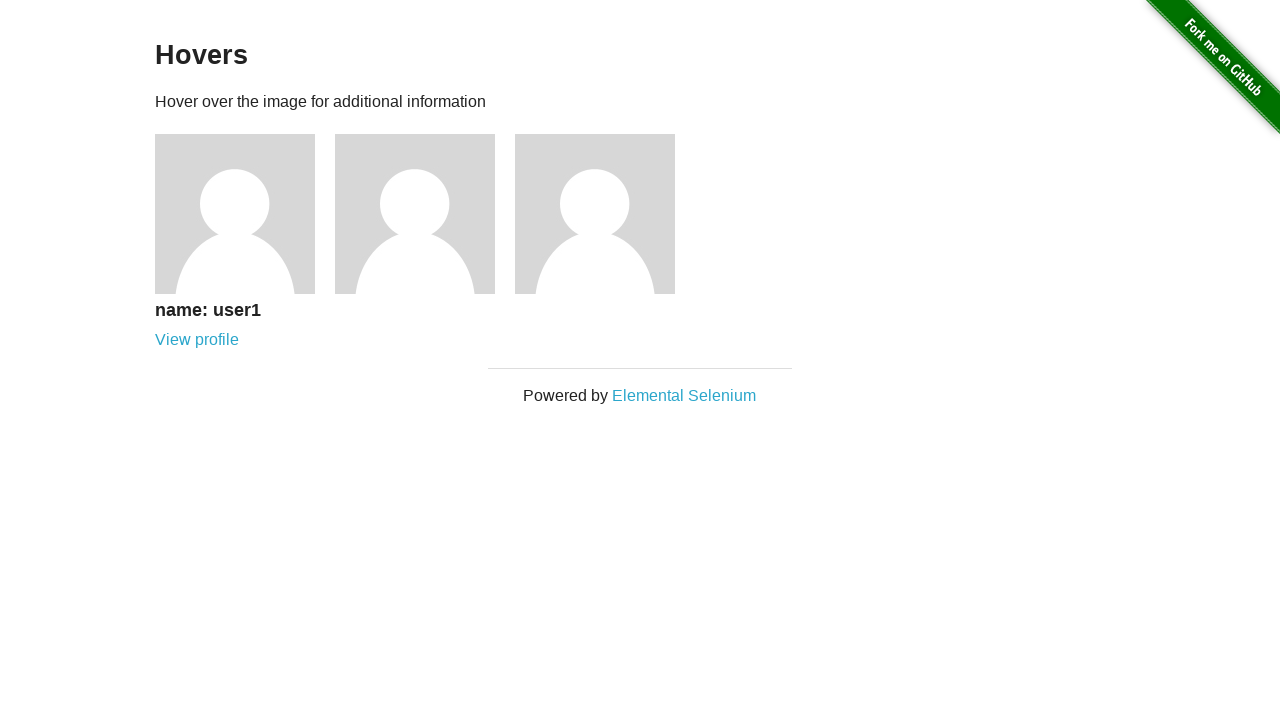

Hovered over avatar 1 to reveal caption at (425, 214) on .figure >> nth=1
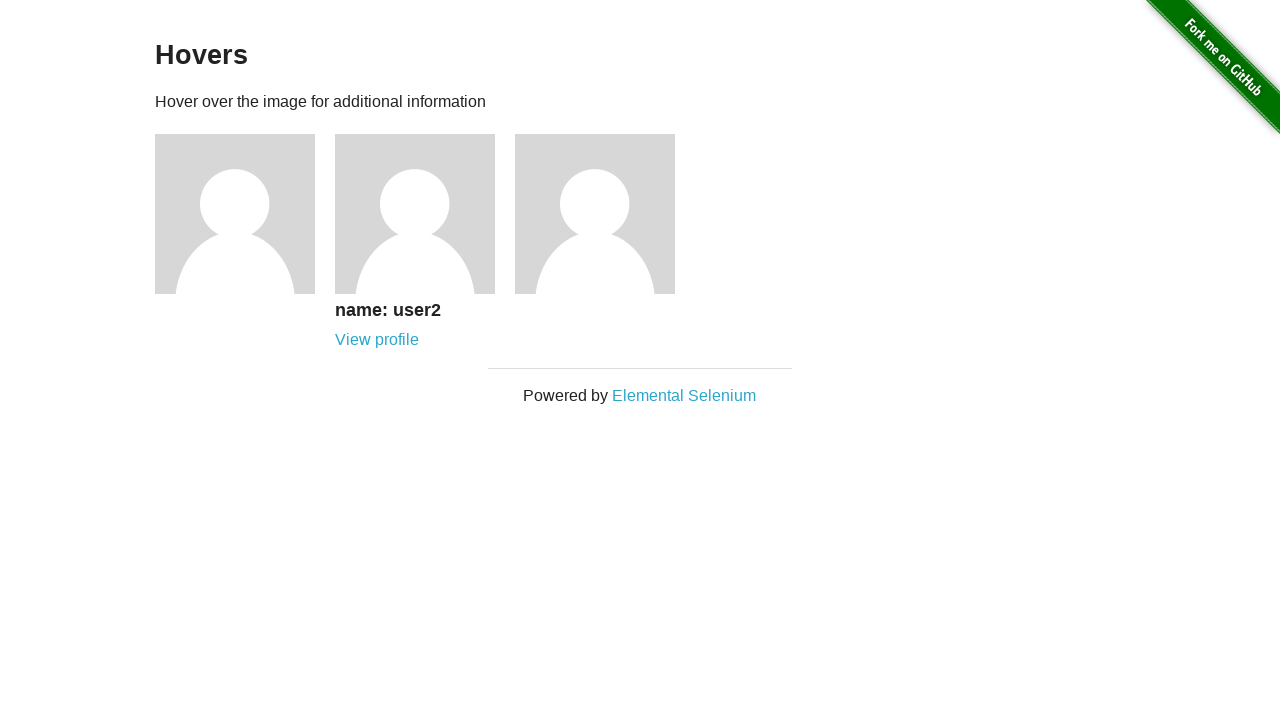

Located caption element for avatar 1
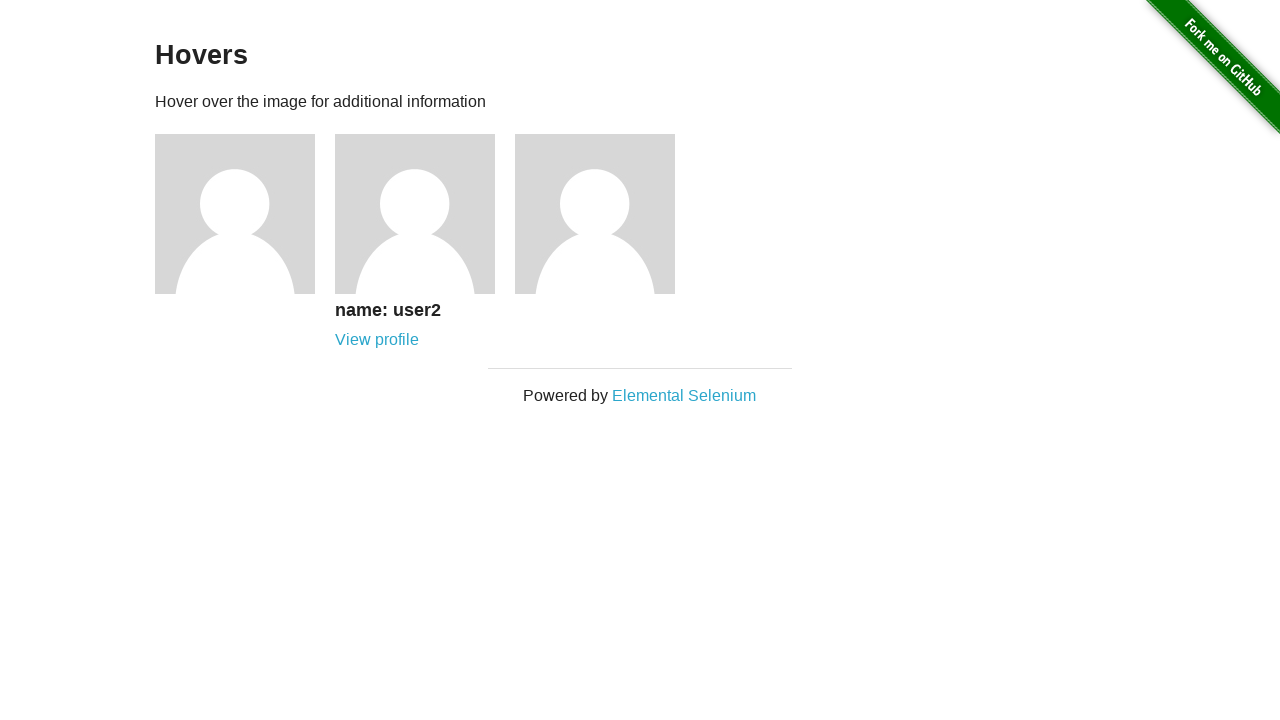

Verified caption text matches expected 'name: user2'
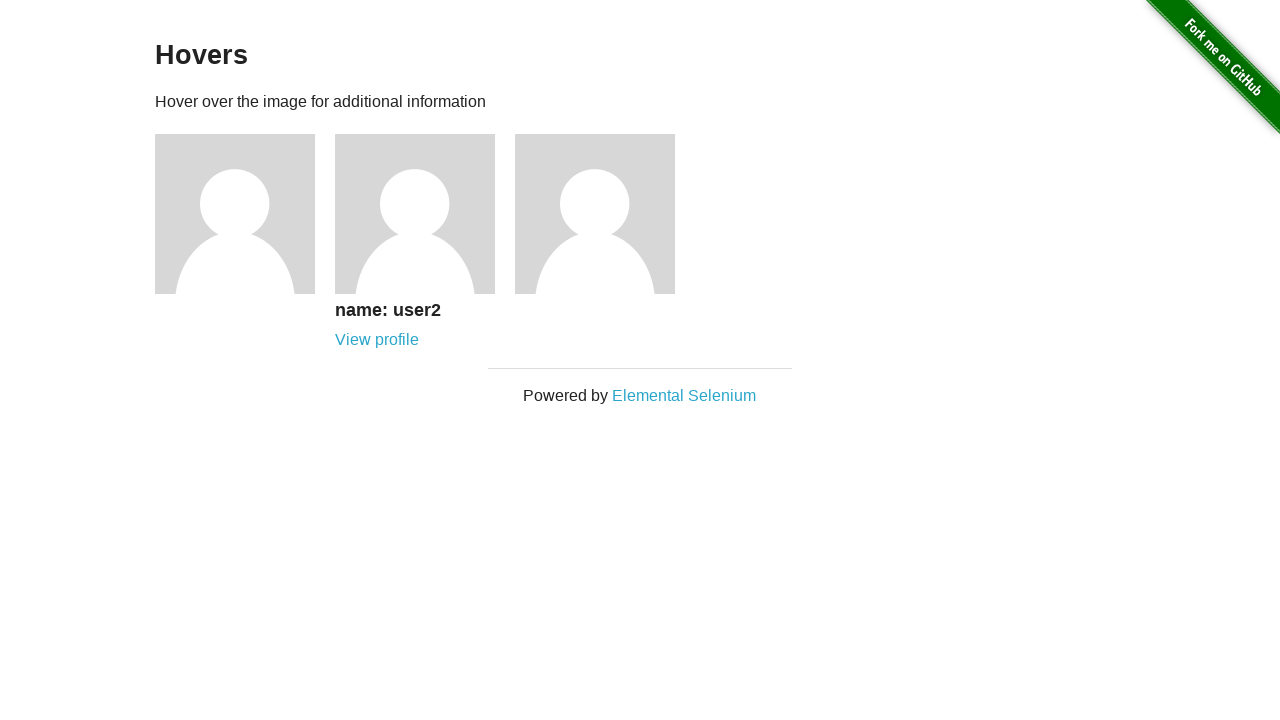

Located all figure elements containing avatars
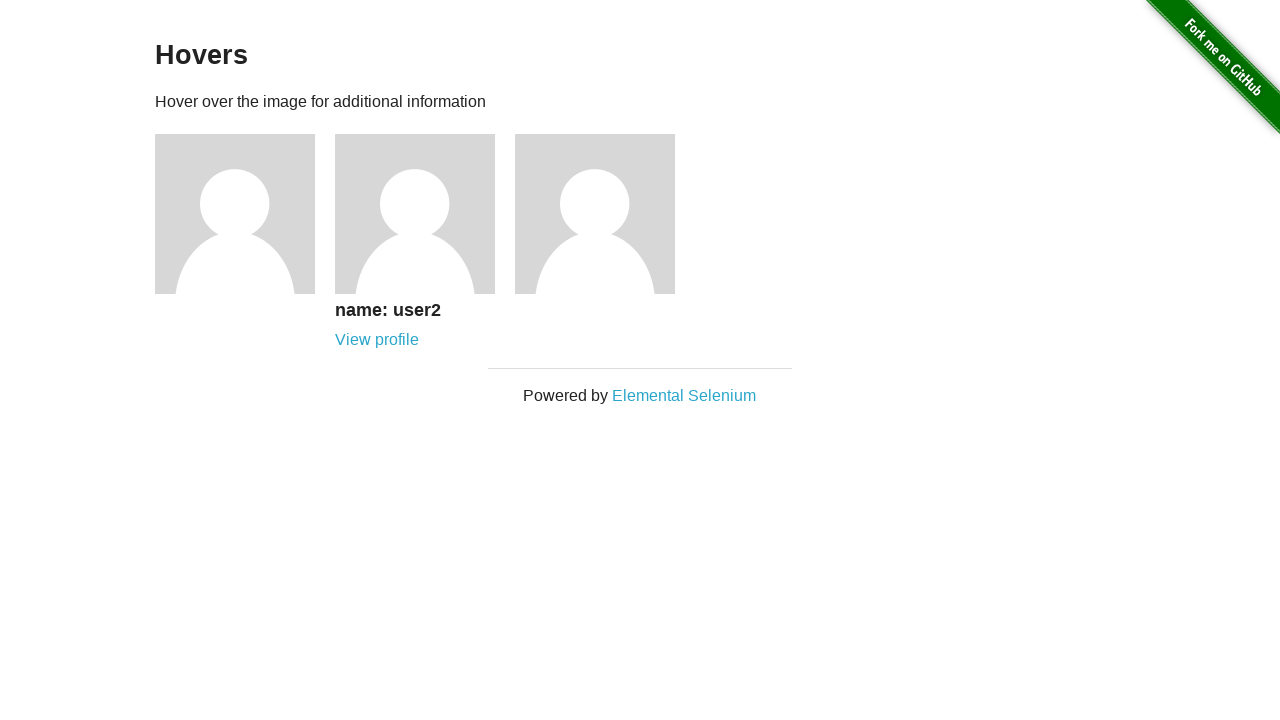

Selected avatar at index 2
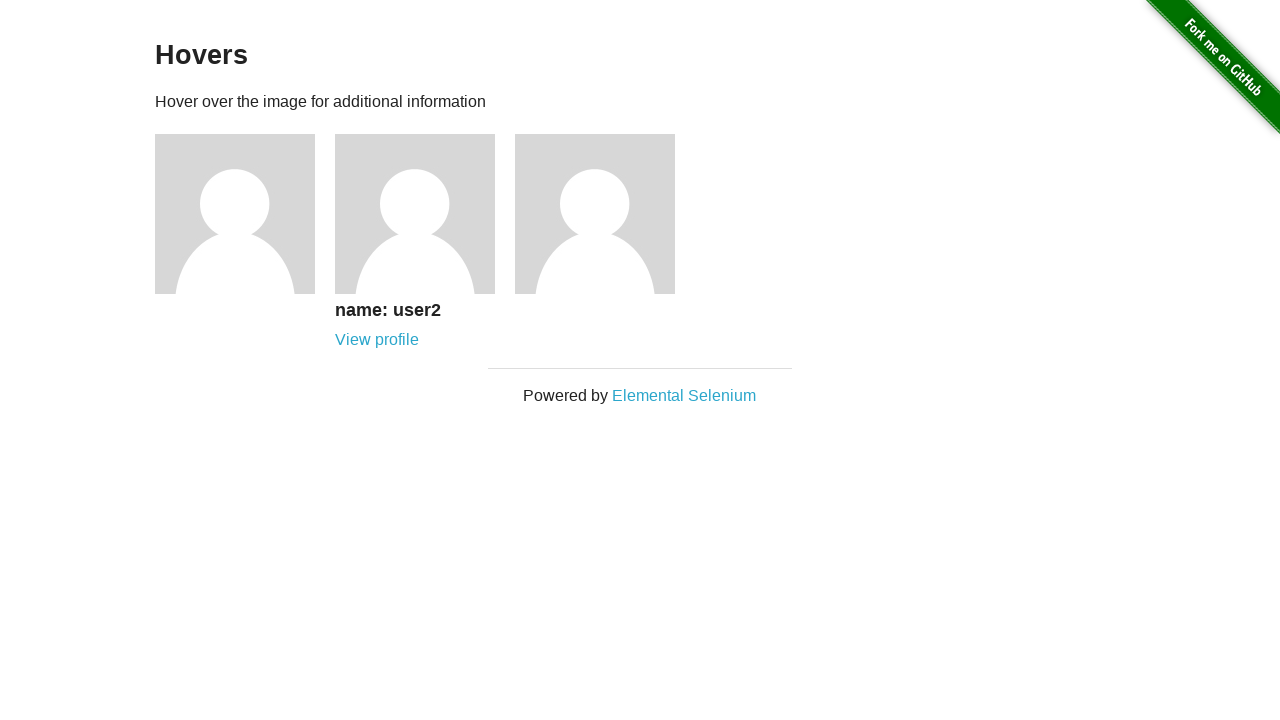

Hovered over avatar 2 to reveal caption at (605, 214) on .figure >> nth=2
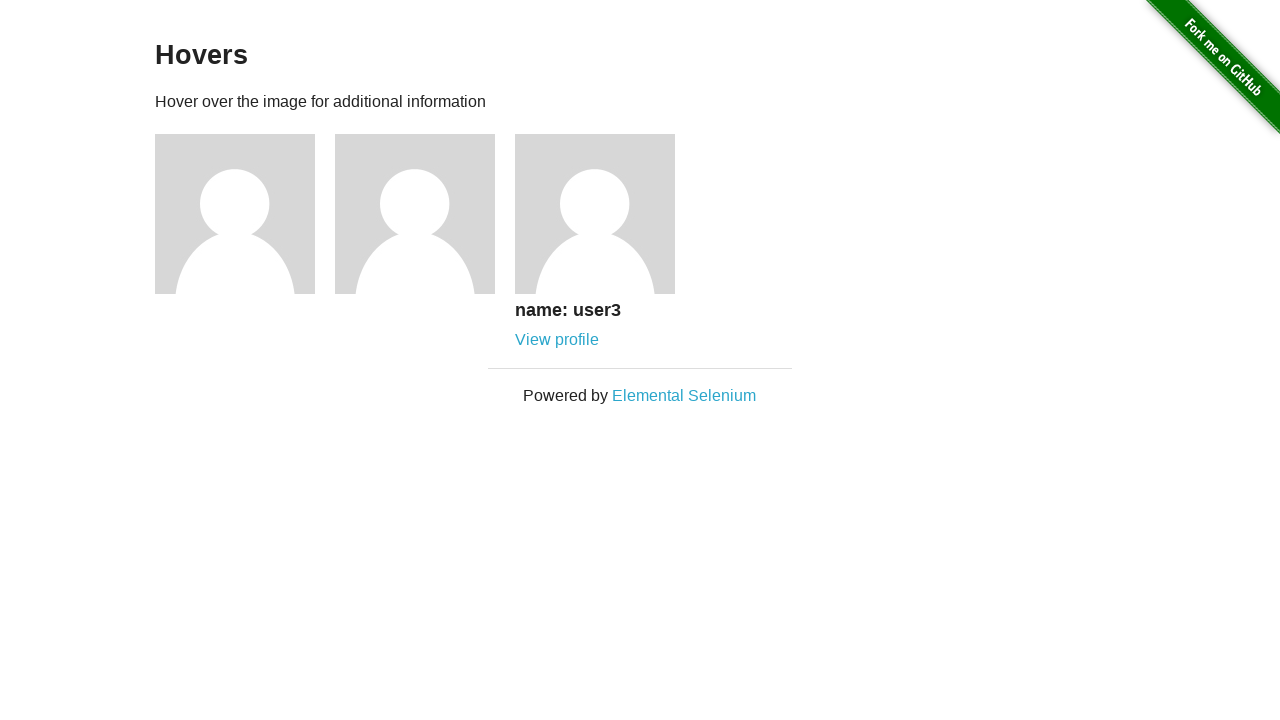

Located caption element for avatar 2
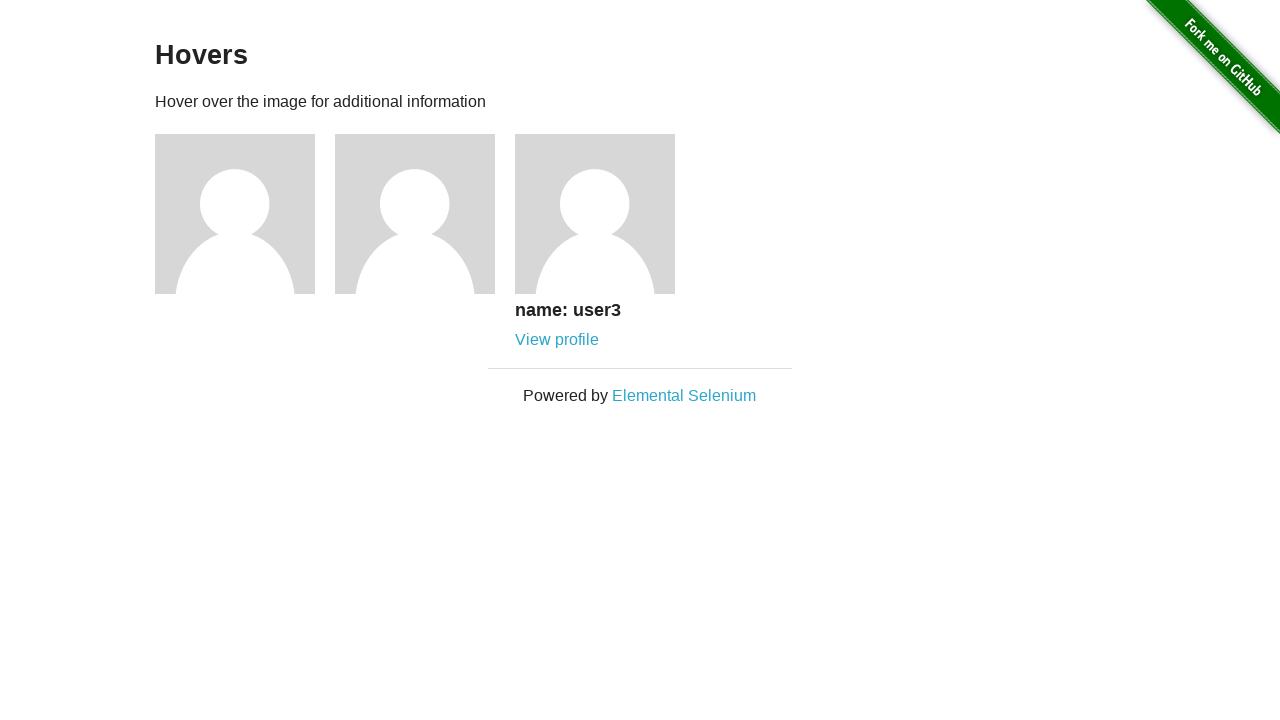

Verified caption text matches expected 'name: user3'
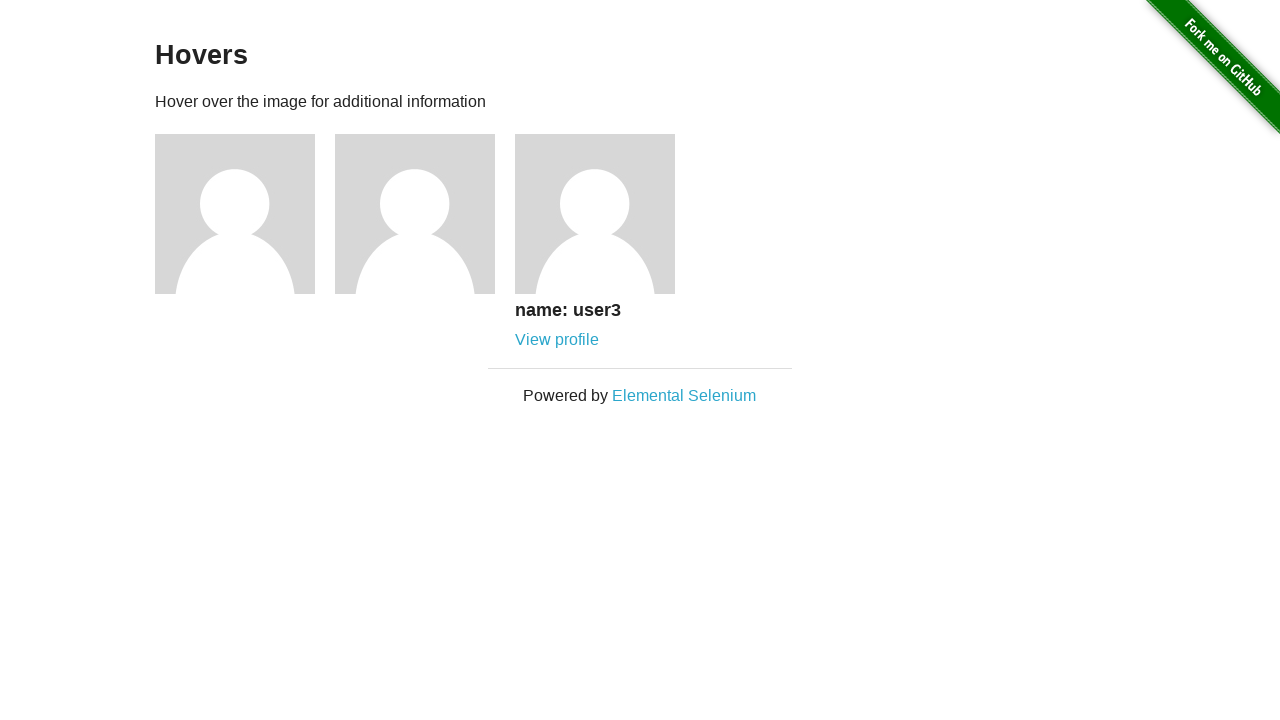

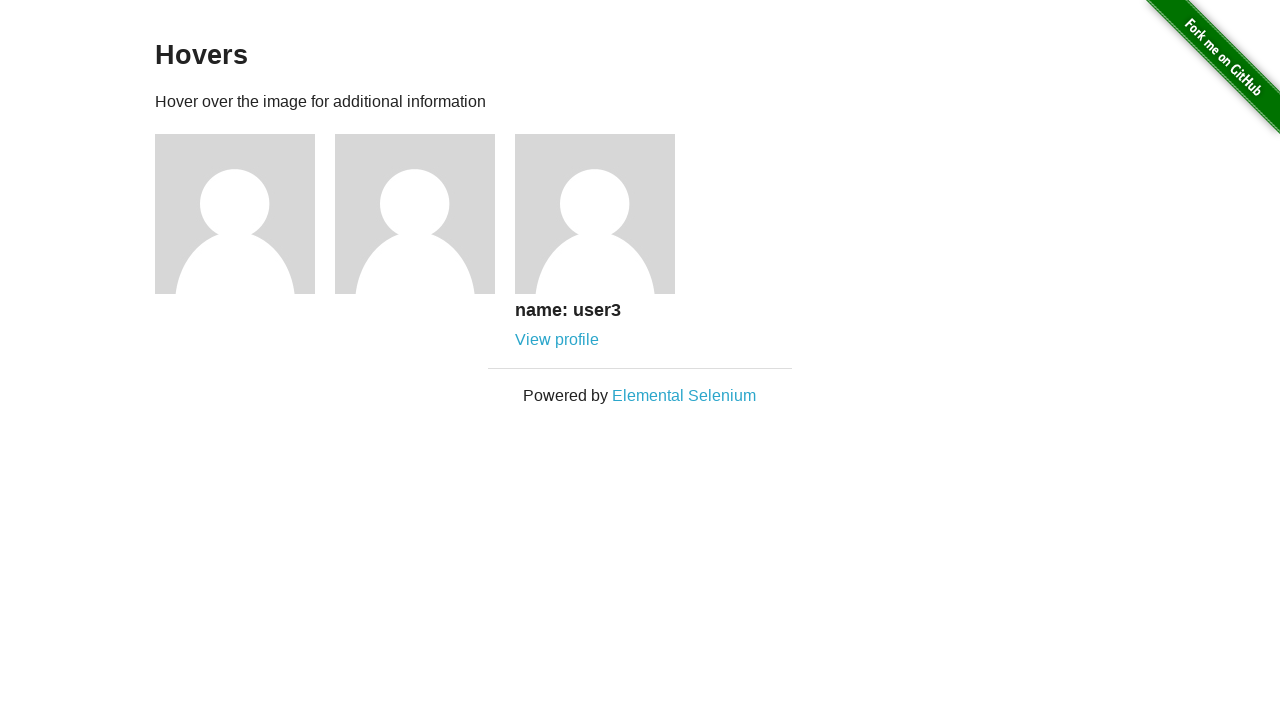